Tests the Home navigation link by clicking it and verifying the home page is displayed

Starting URL: https://www.demoblaze.com/

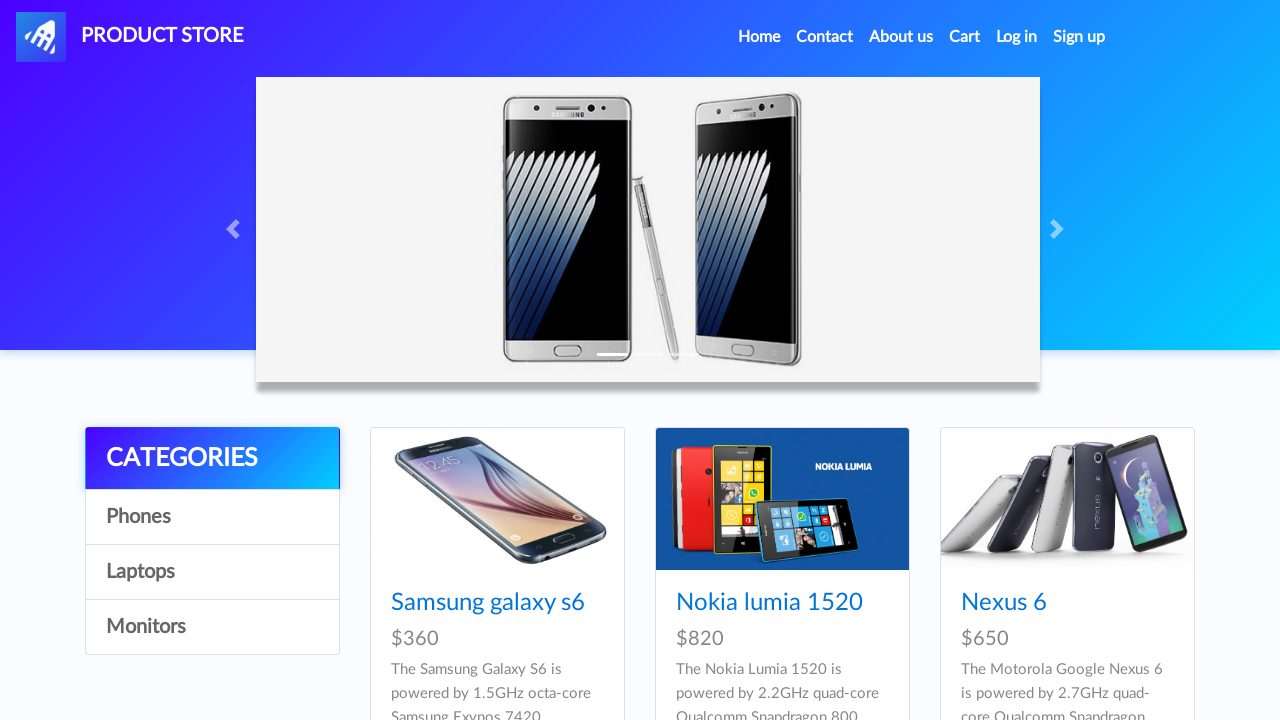

Clicked the Home navigation link at (759, 37) on xpath=//a[contains(@class, 'nav-link') and contains(text(), 'Home')]
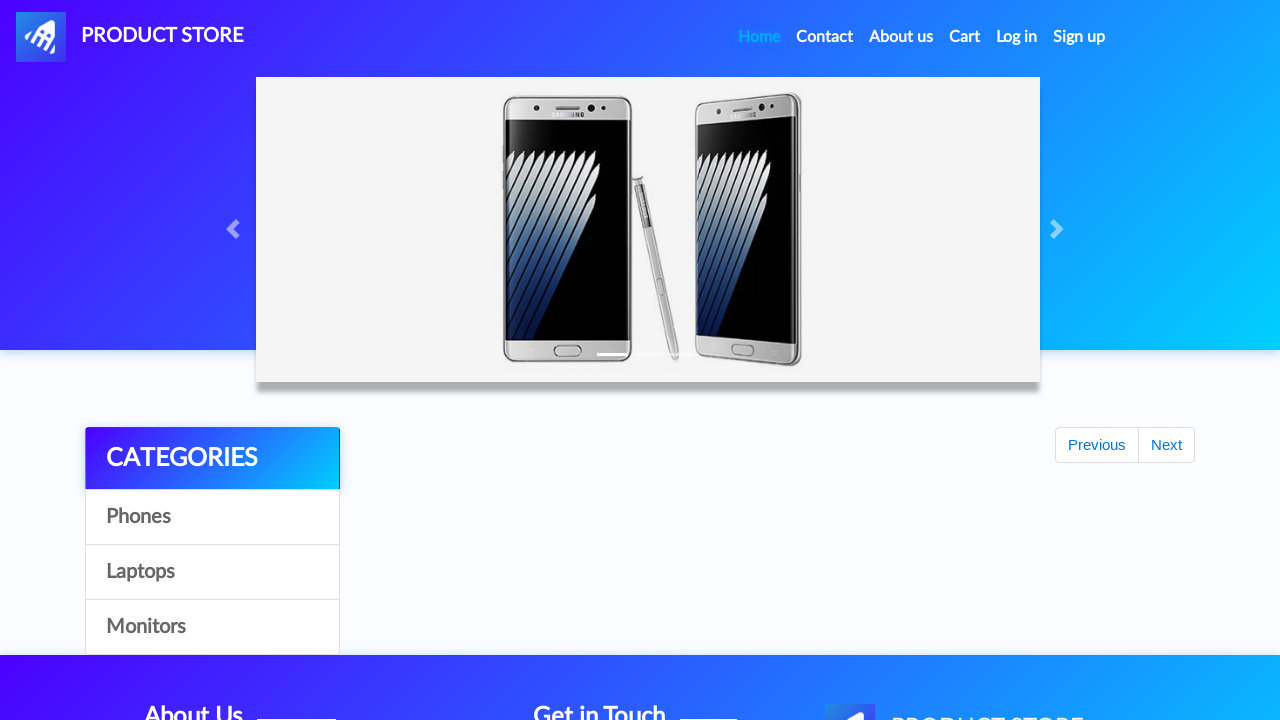

Home page loaded successfully
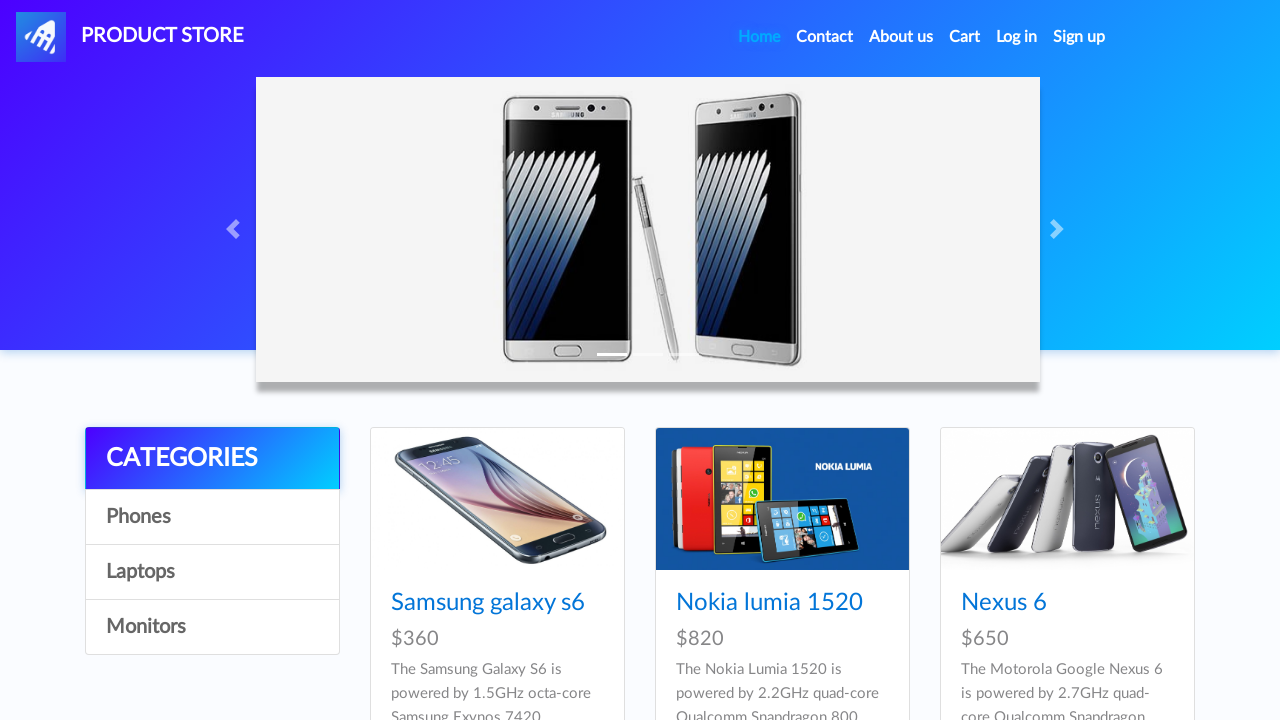

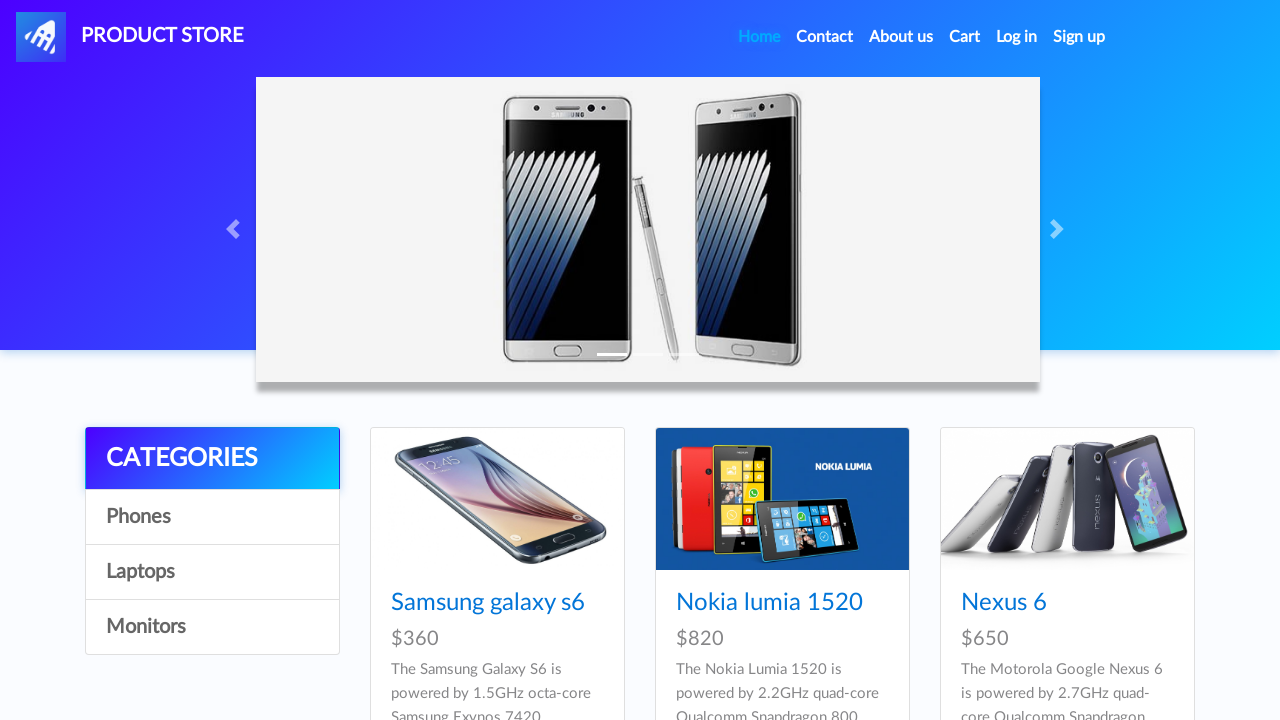